Tests the Industries menu hover functionality by hovering over the Industries button and verifying the "Retail" submenu item appears

Starting URL: https://daviktapes.com/

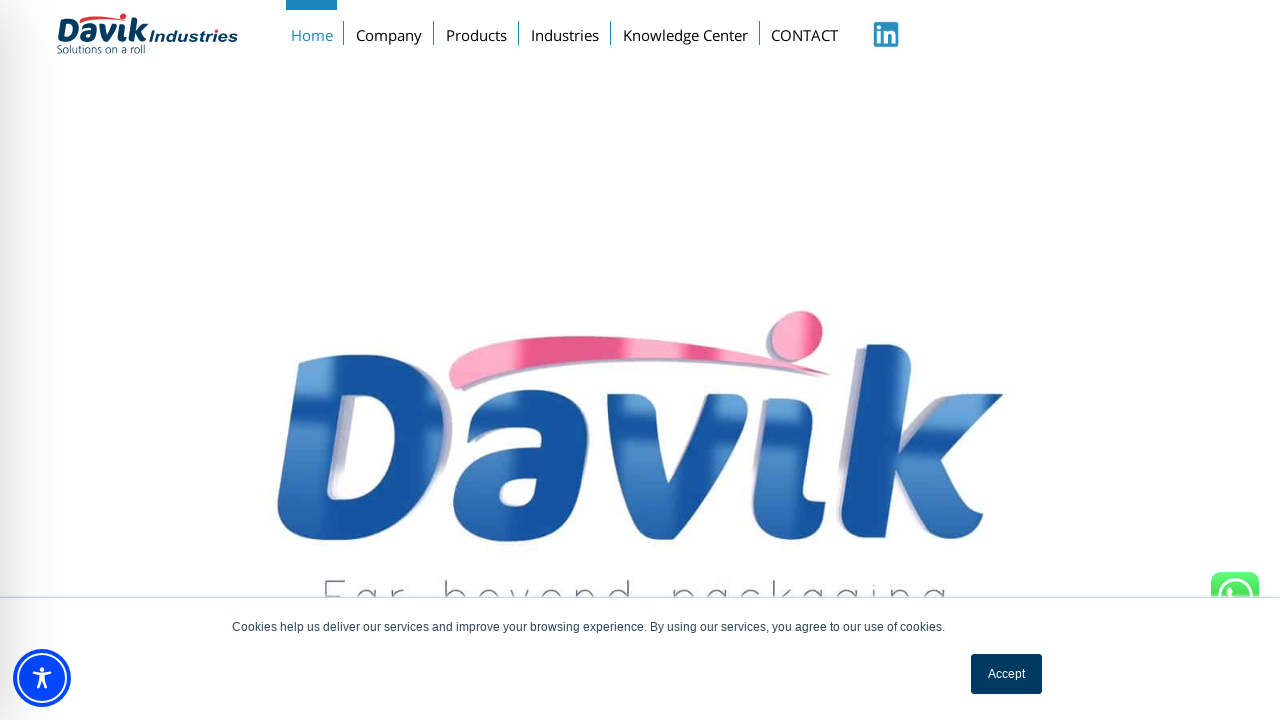

Hovered over Industries menu button at (565, 31) on xpath=//a[text()='Industries']
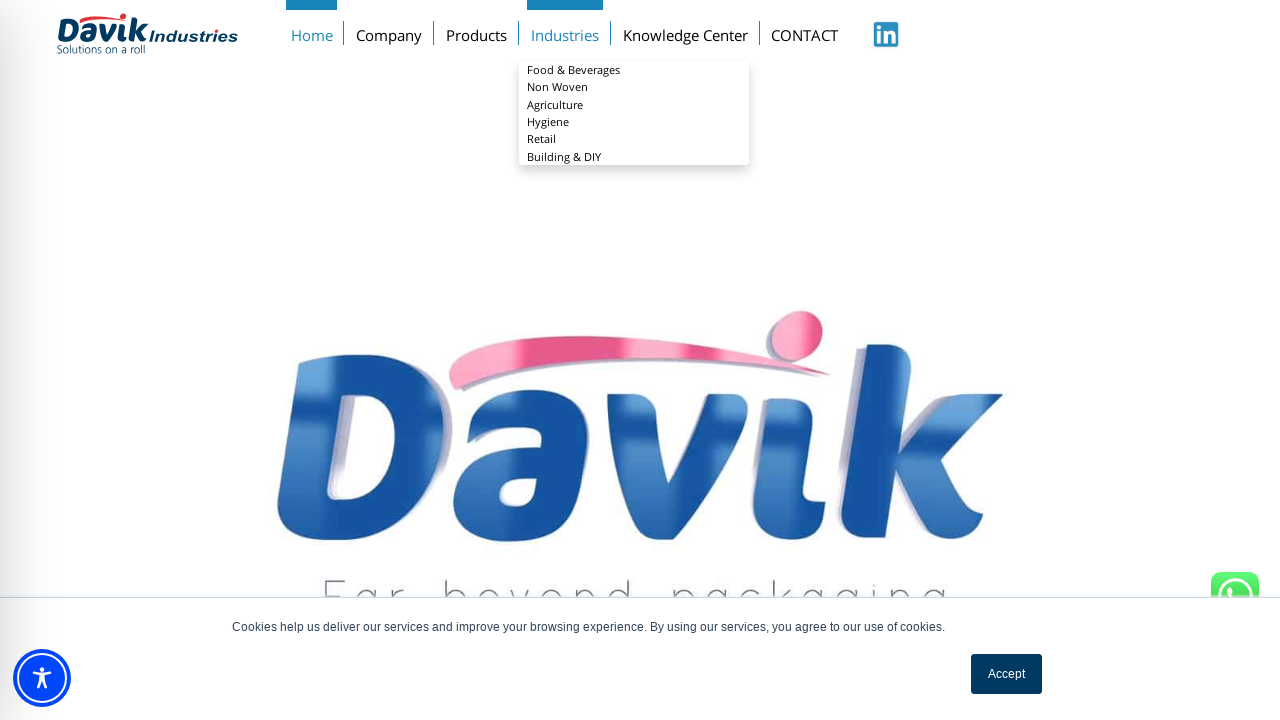

Retail submenu item appeared and is visible
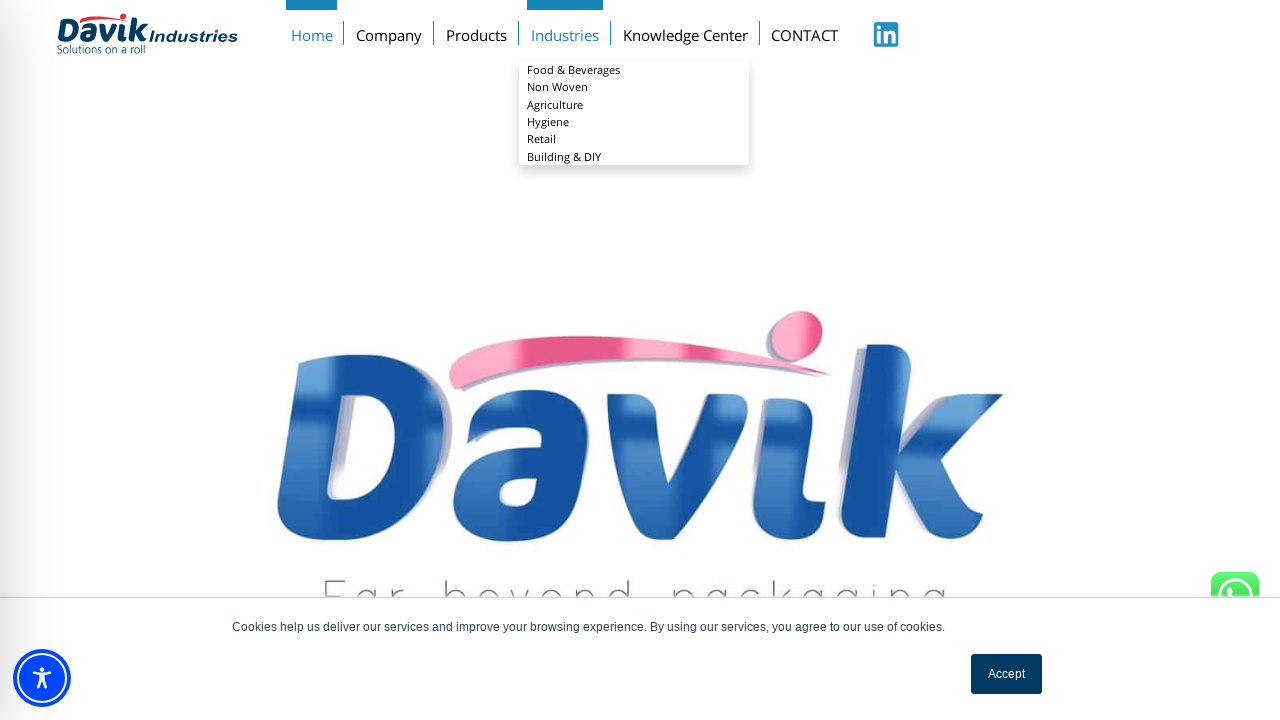

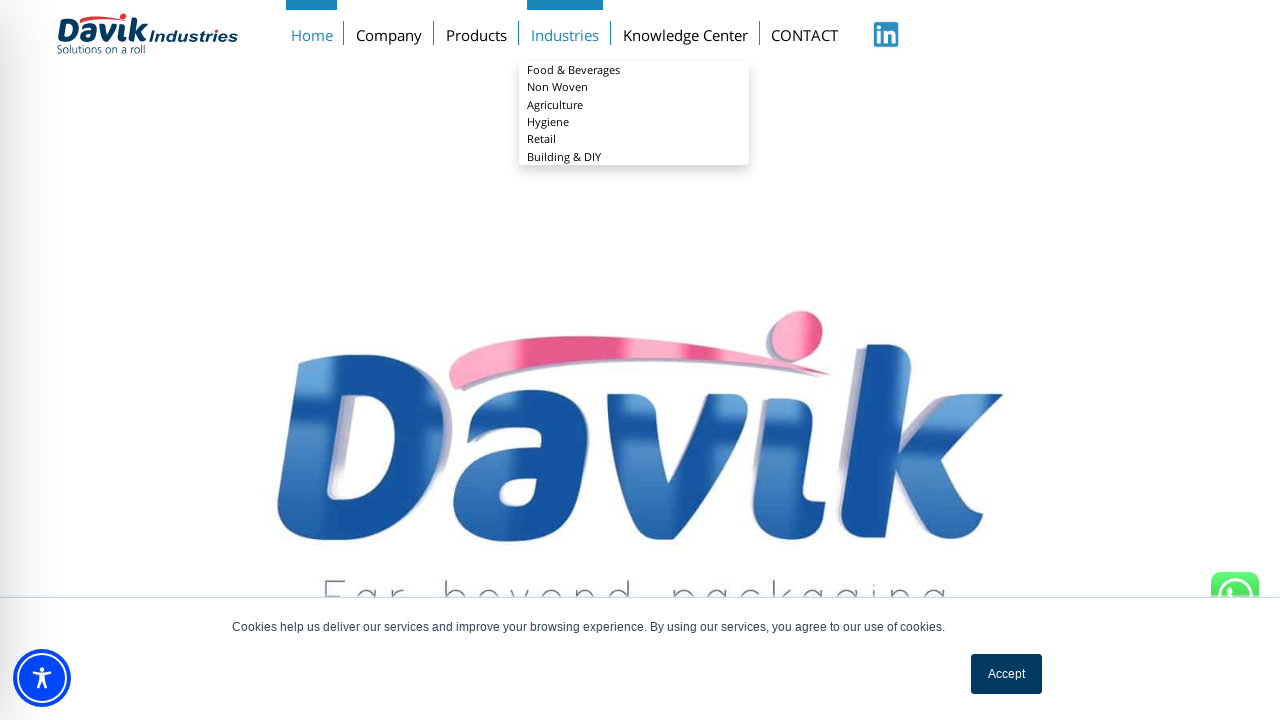